Tests error message display when submitting empty login form

Starting URL: http://the-internet.herokuapp.com/login

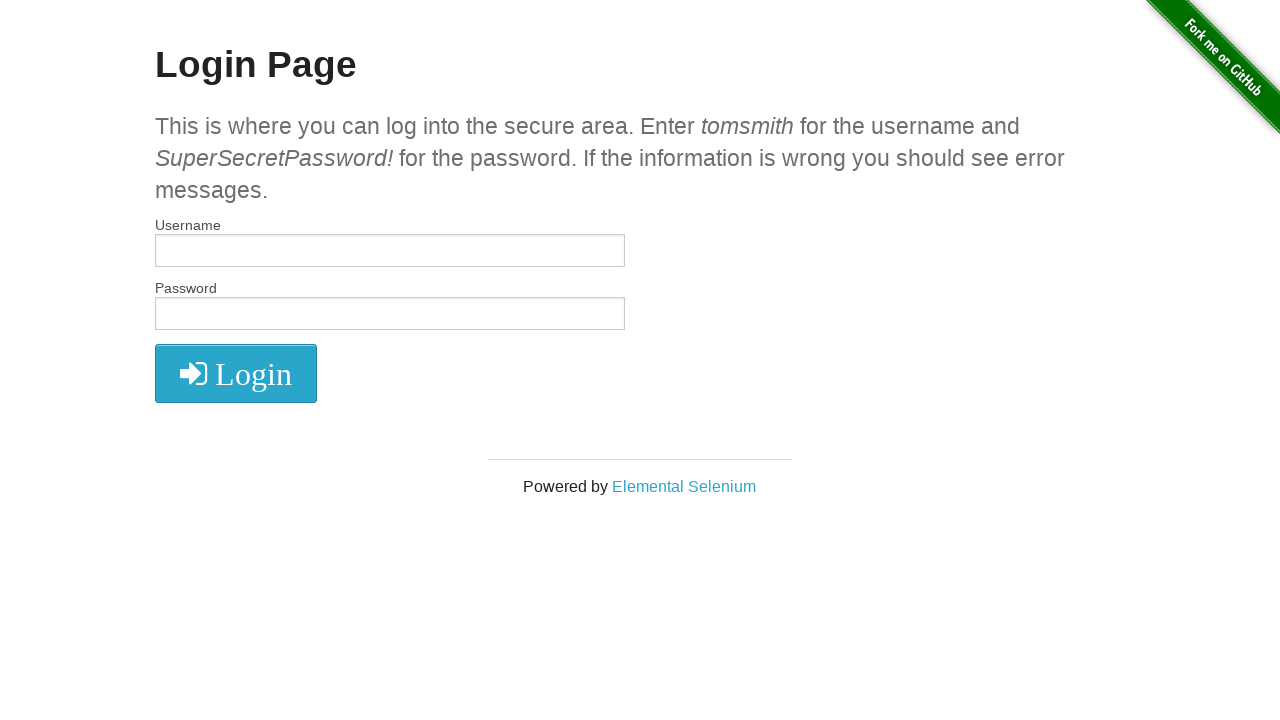

Clicked on username field to focus at (390, 251) on #username
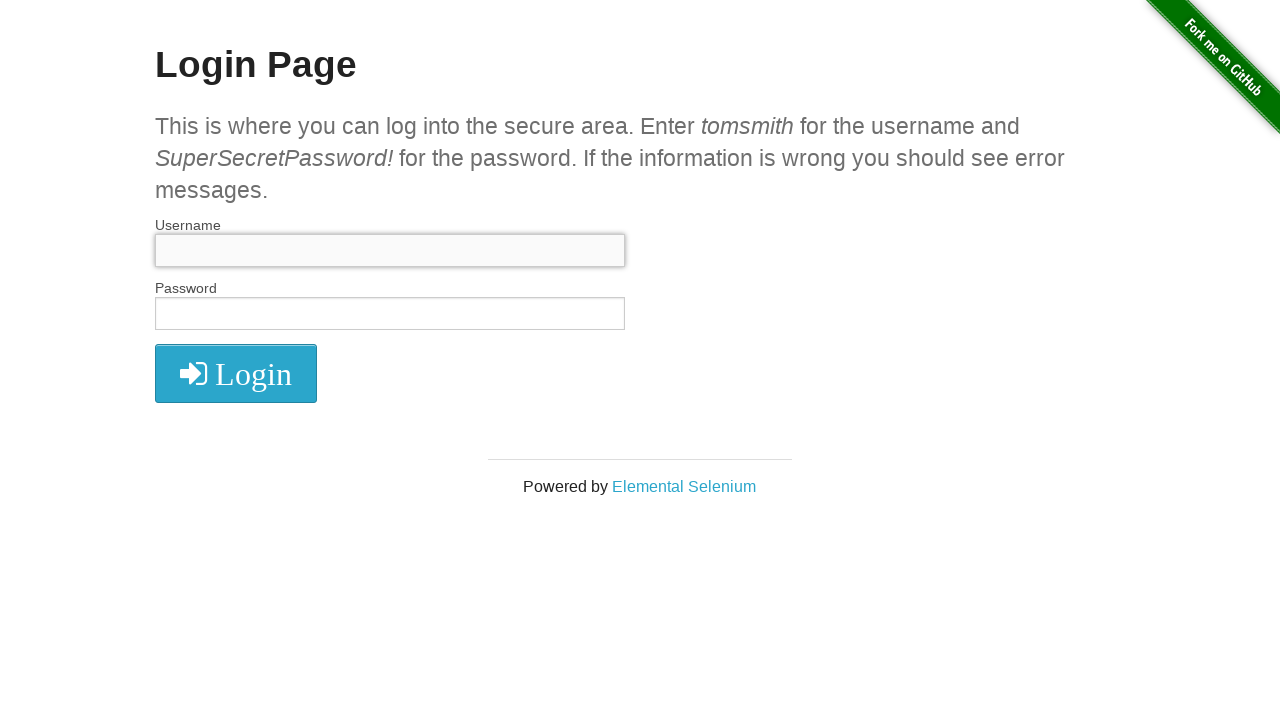

Clicked on password field to focus at (390, 314) on input[name='password']
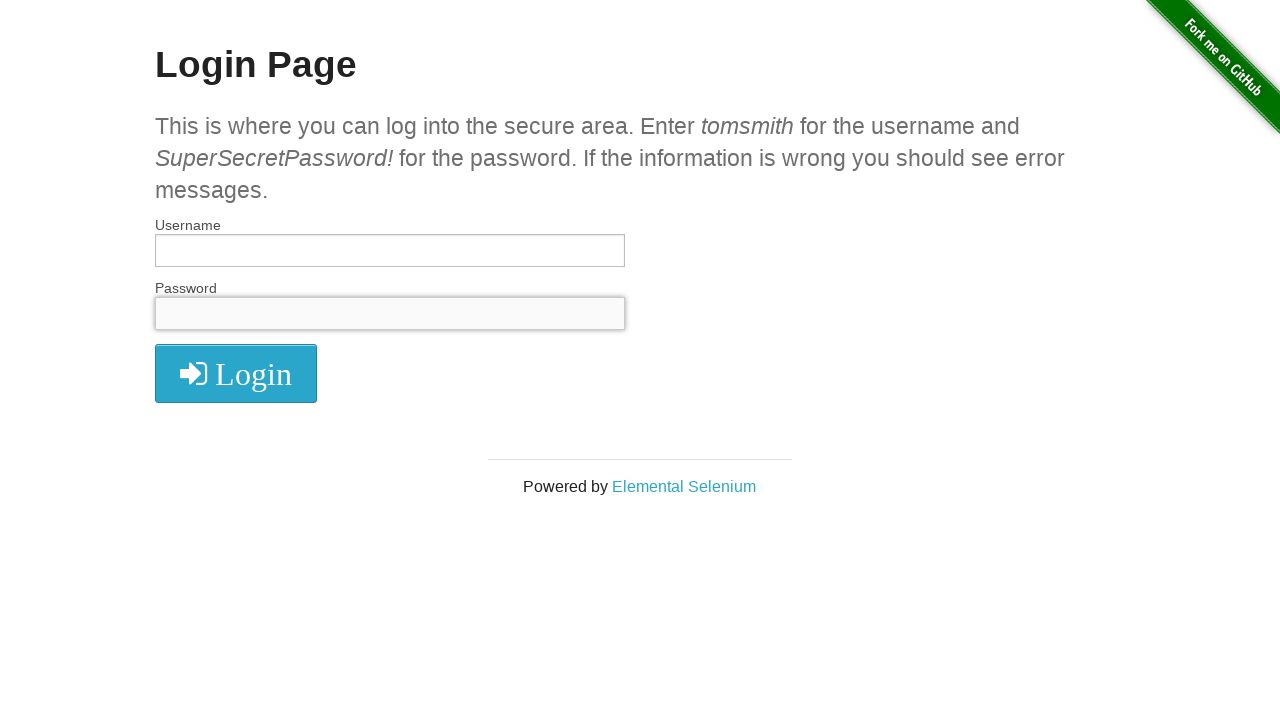

Clicked login button to submit empty form at (236, 374) on xpath=//i[@class='fa fa-2x fa-sign-in']
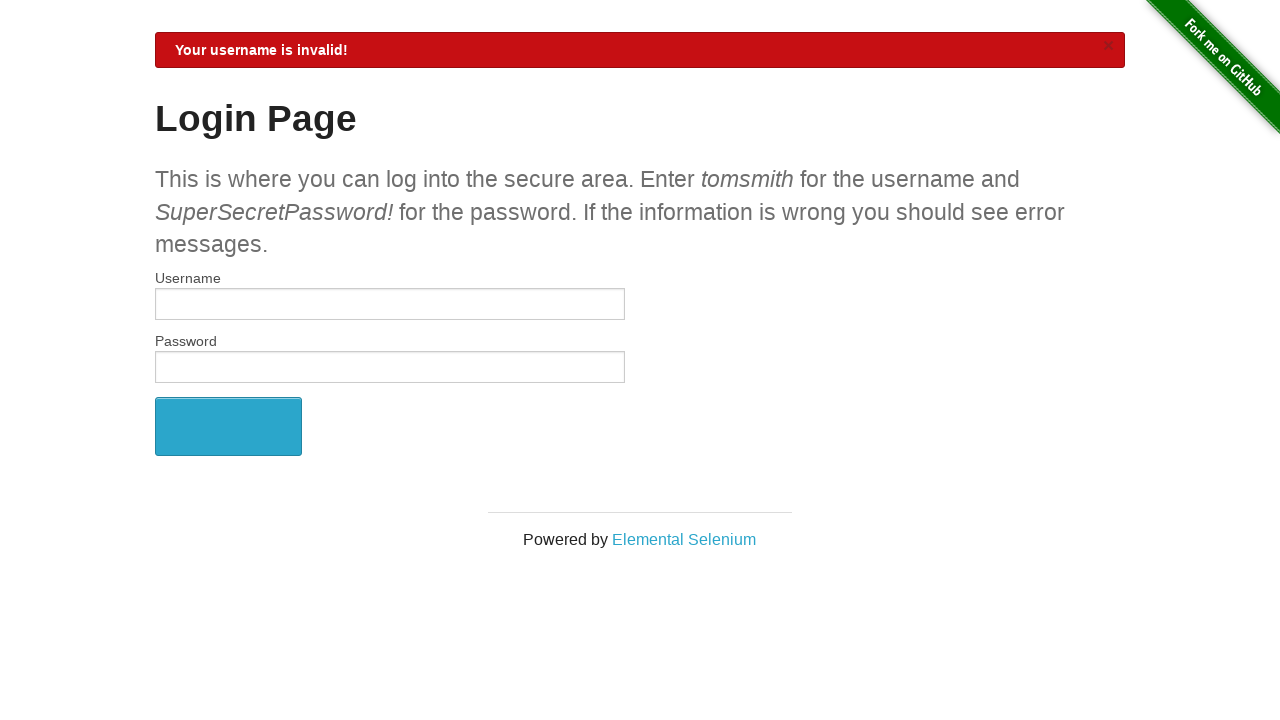

Verified error message 'Your username is invalid!' appeared
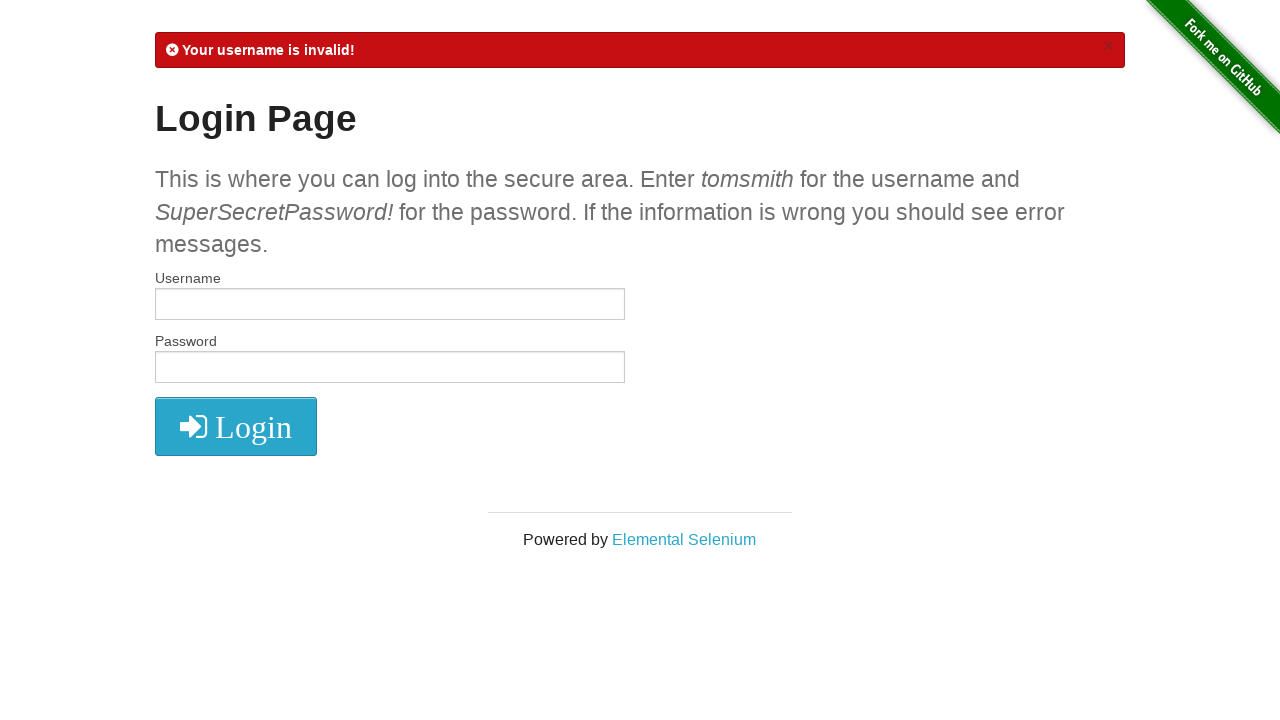

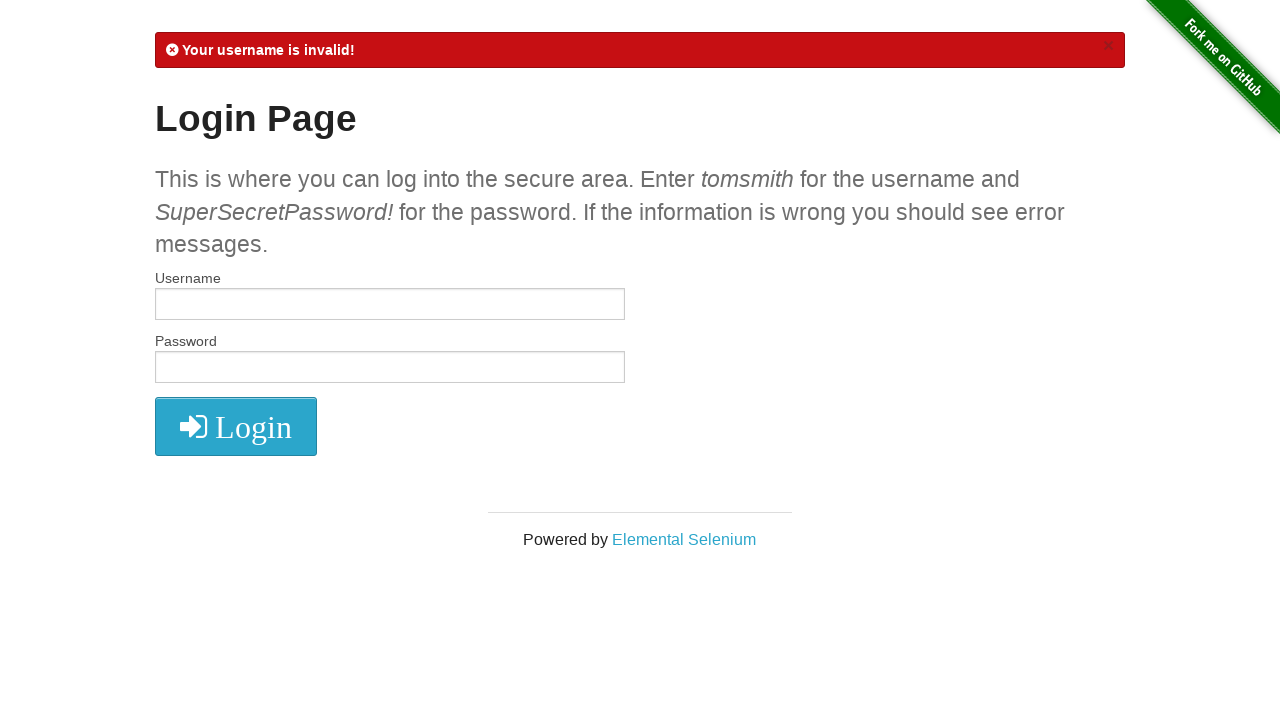